Tests JavaScript prompt alert handling by clicking a button that triggers a prompt, entering text into the prompt, and accepting it.

Starting URL: https://seleniumautomationpractice.blogspot.com/2018/01/blog-post.html

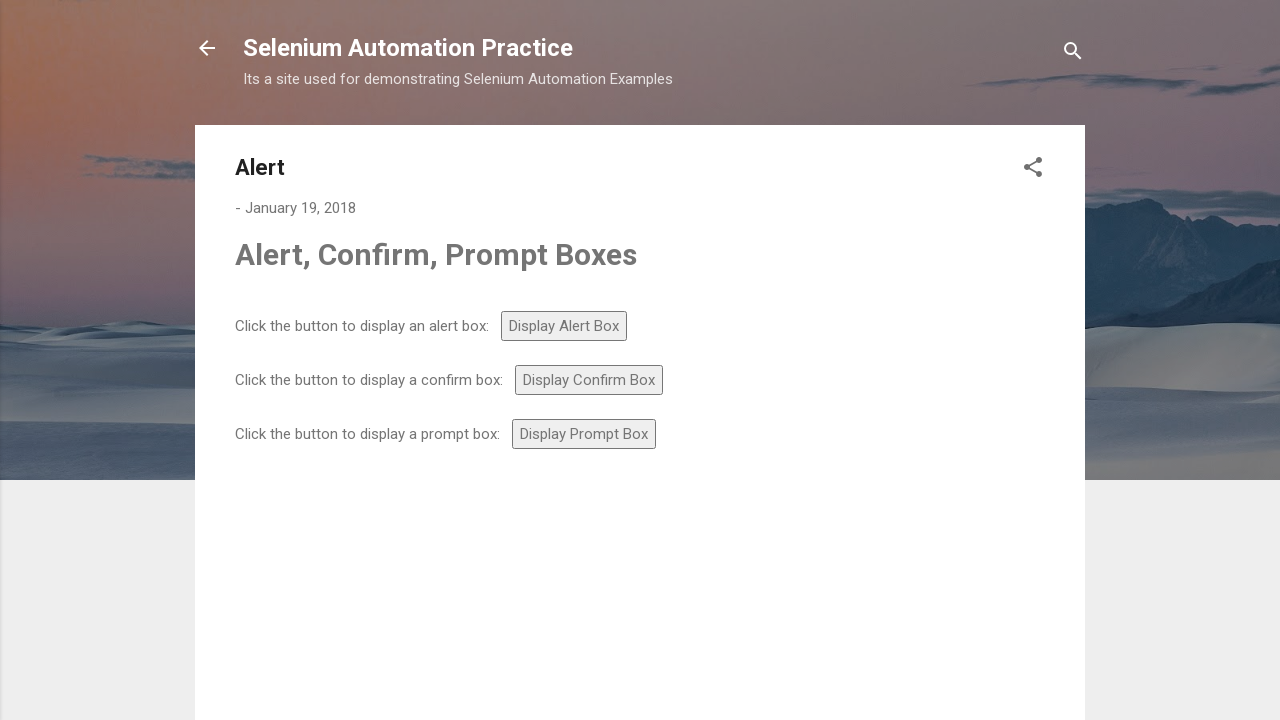

Clicked prompt button to trigger alert at (584, 434) on xpath=//*[@id='prompt']
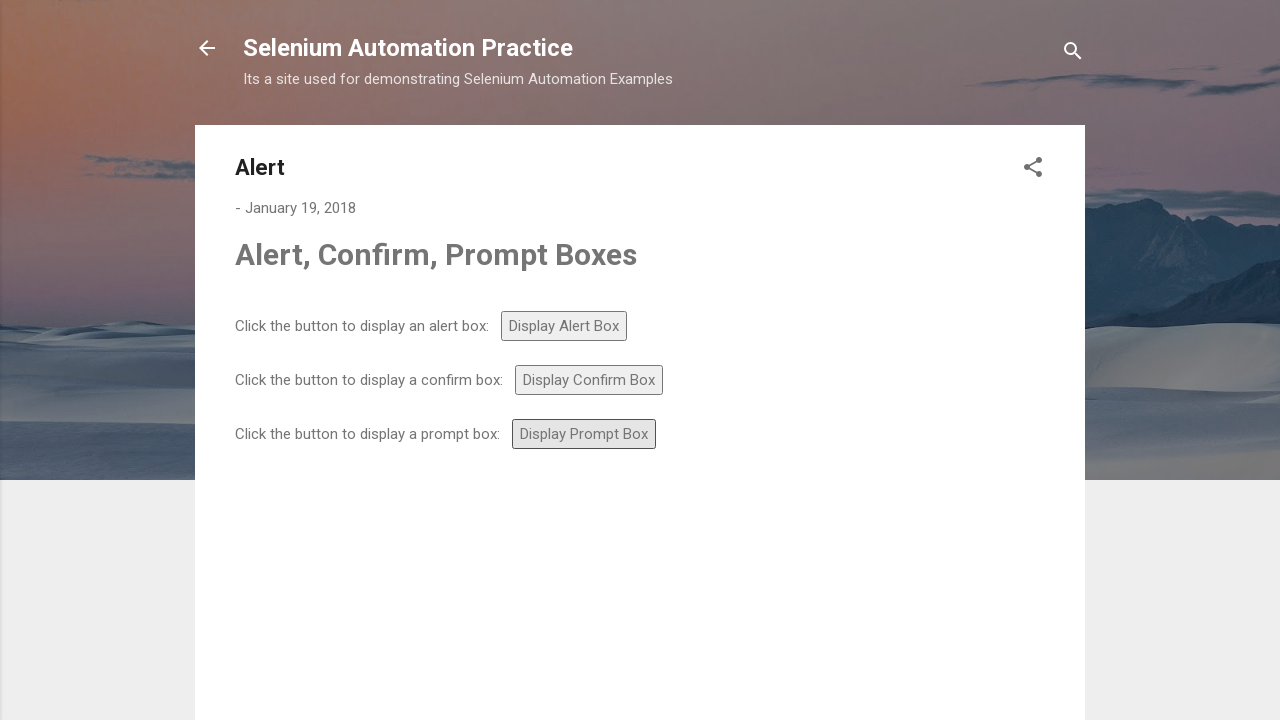

Set up dialog handler to accept prompt with text 'Mr.Tester'
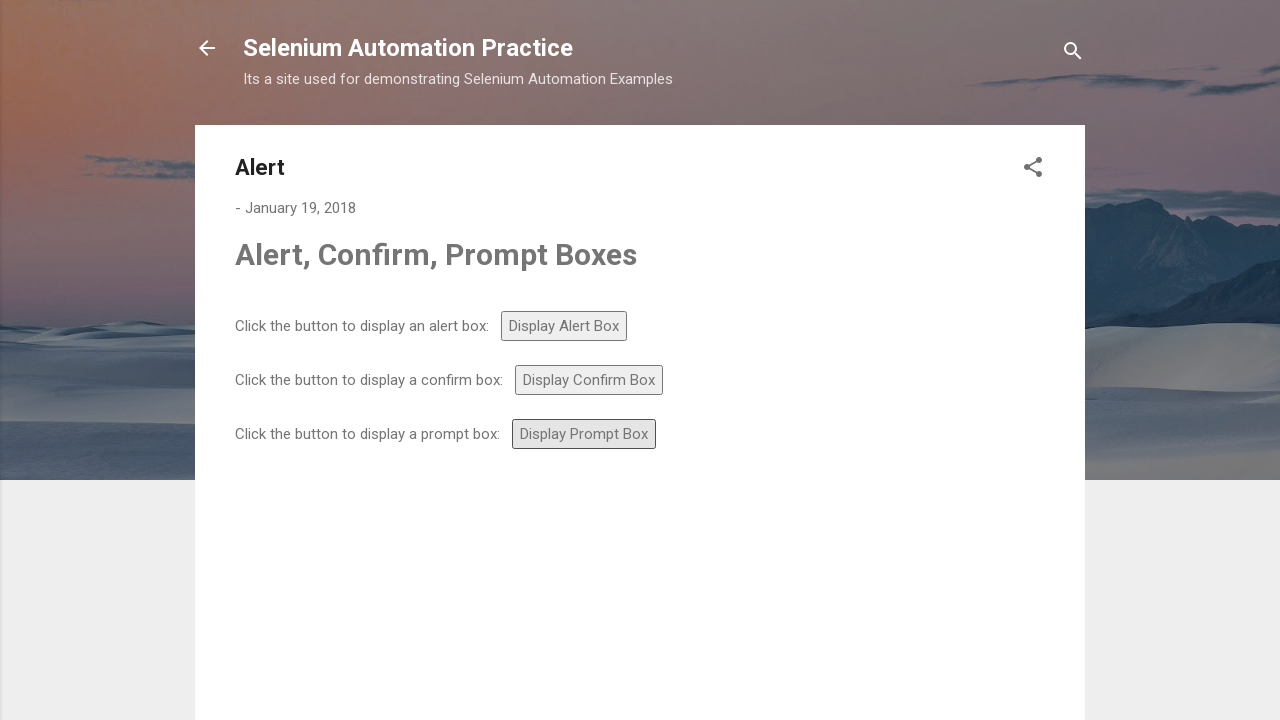

Clicked prompt button to trigger alert with handler ready at (584, 434) on #prompt
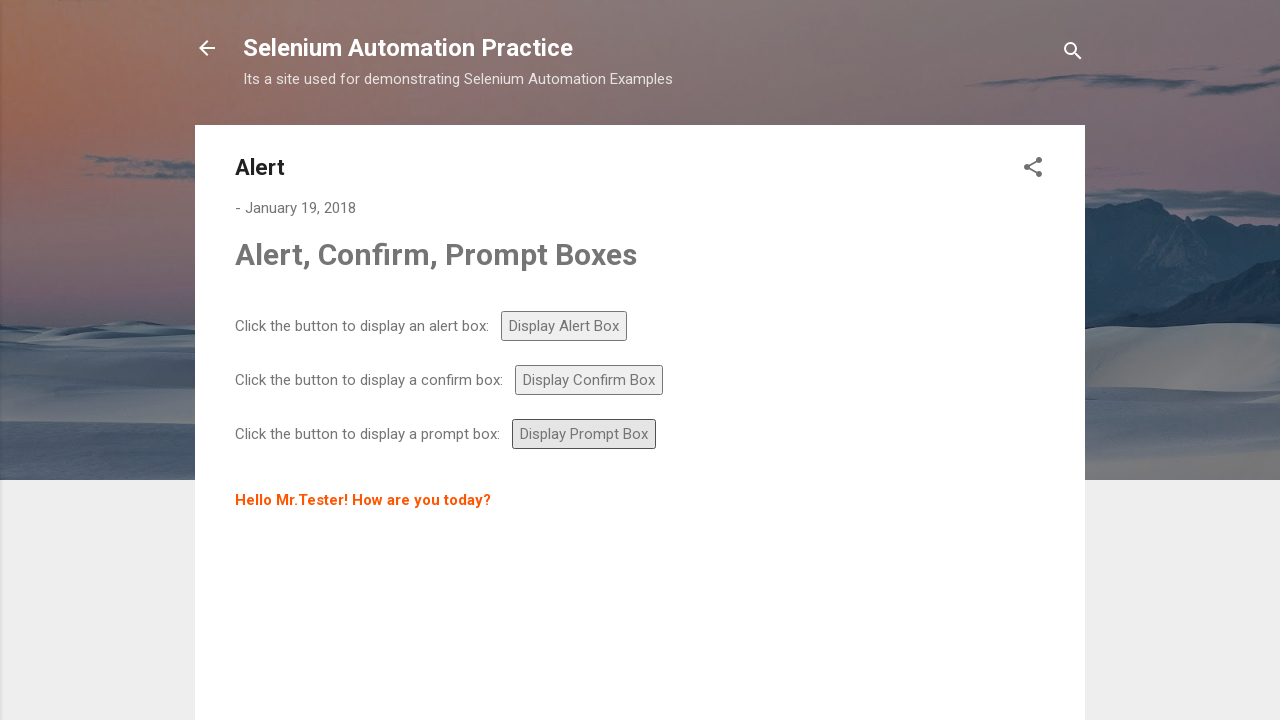

Waited for dialog interaction to complete
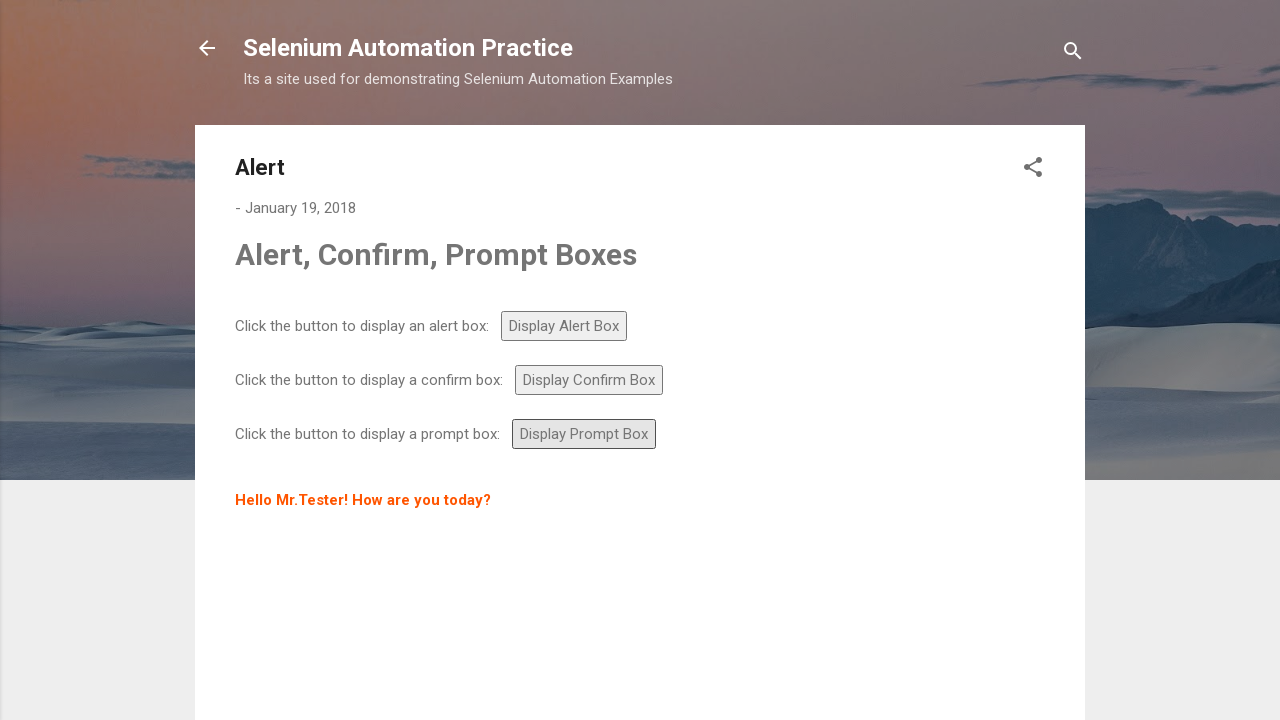

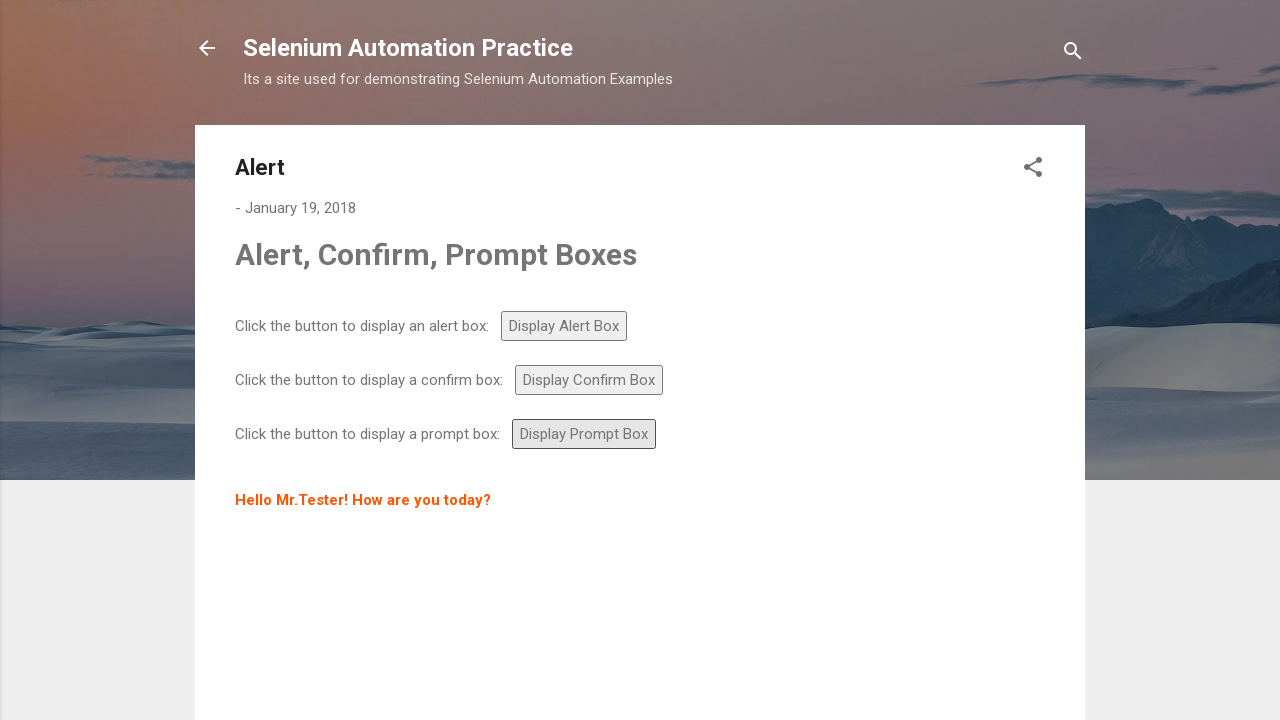